Tests the broken images page by navigating to it and verifying images are displayed

Starting URL: http://the-internet.herokuapp.com/

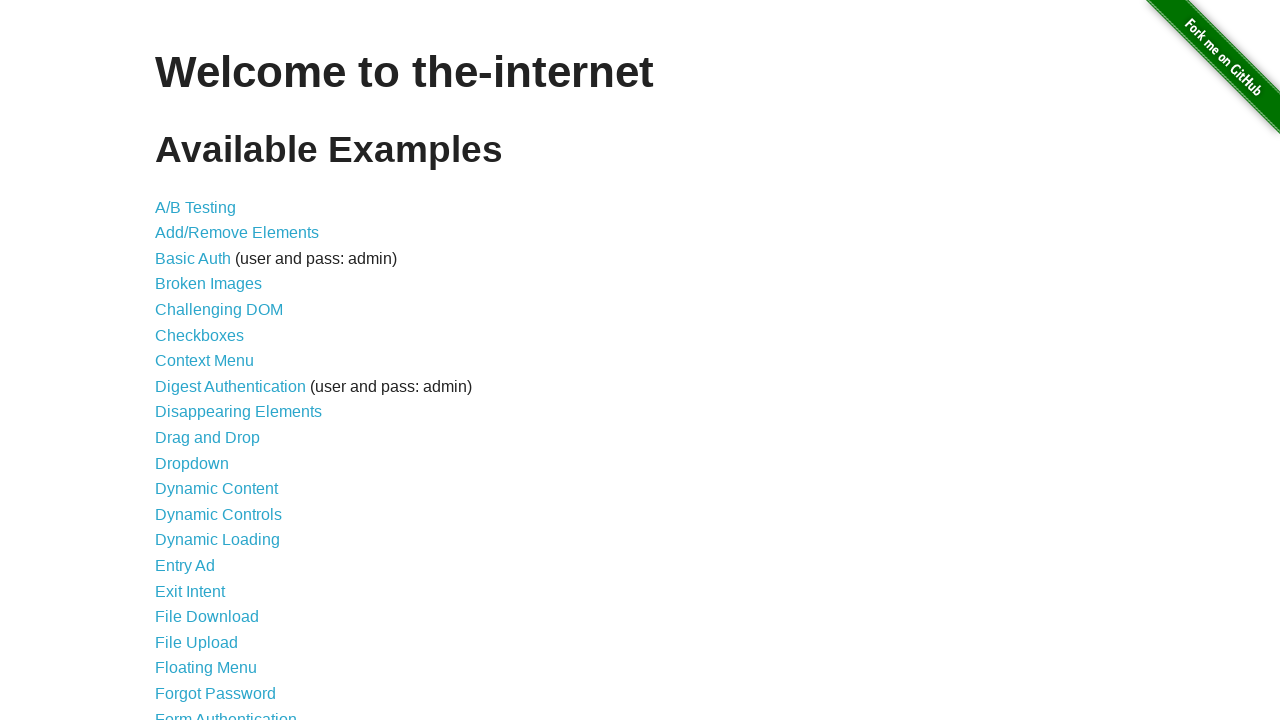

Clicked Broken Images link at (208, 284) on a[href='/broken_images']
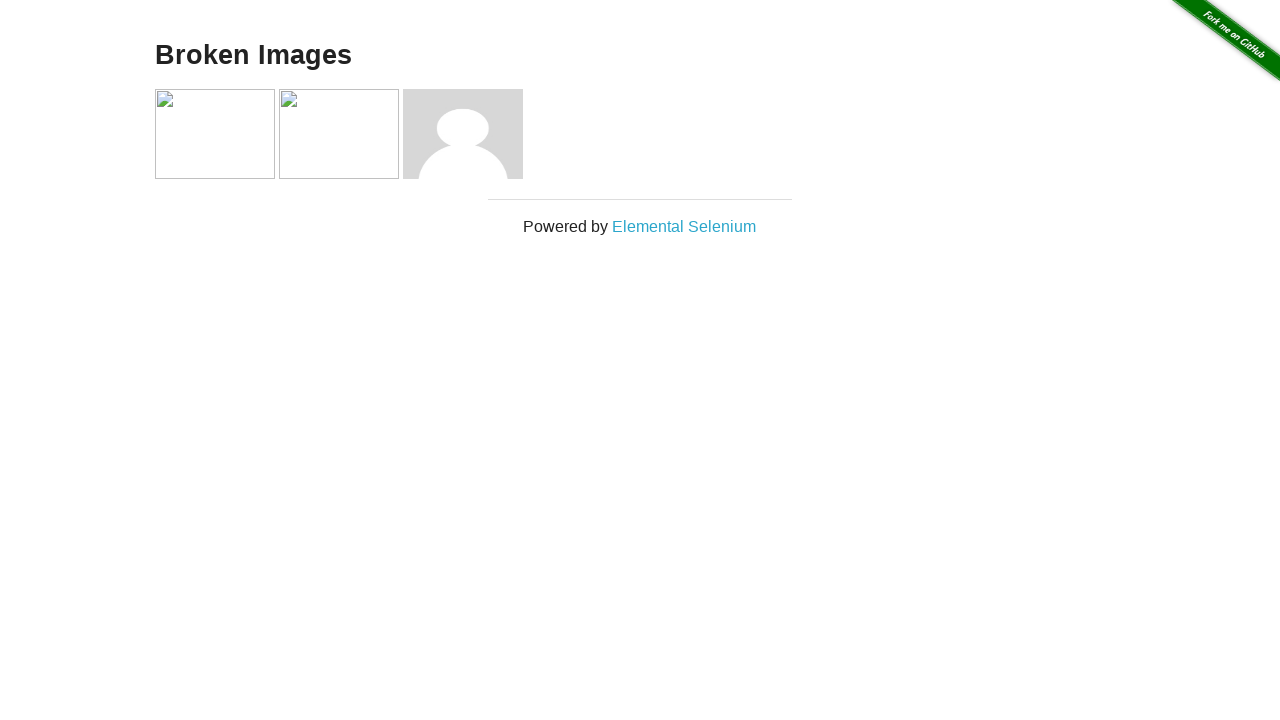

Page header loaded
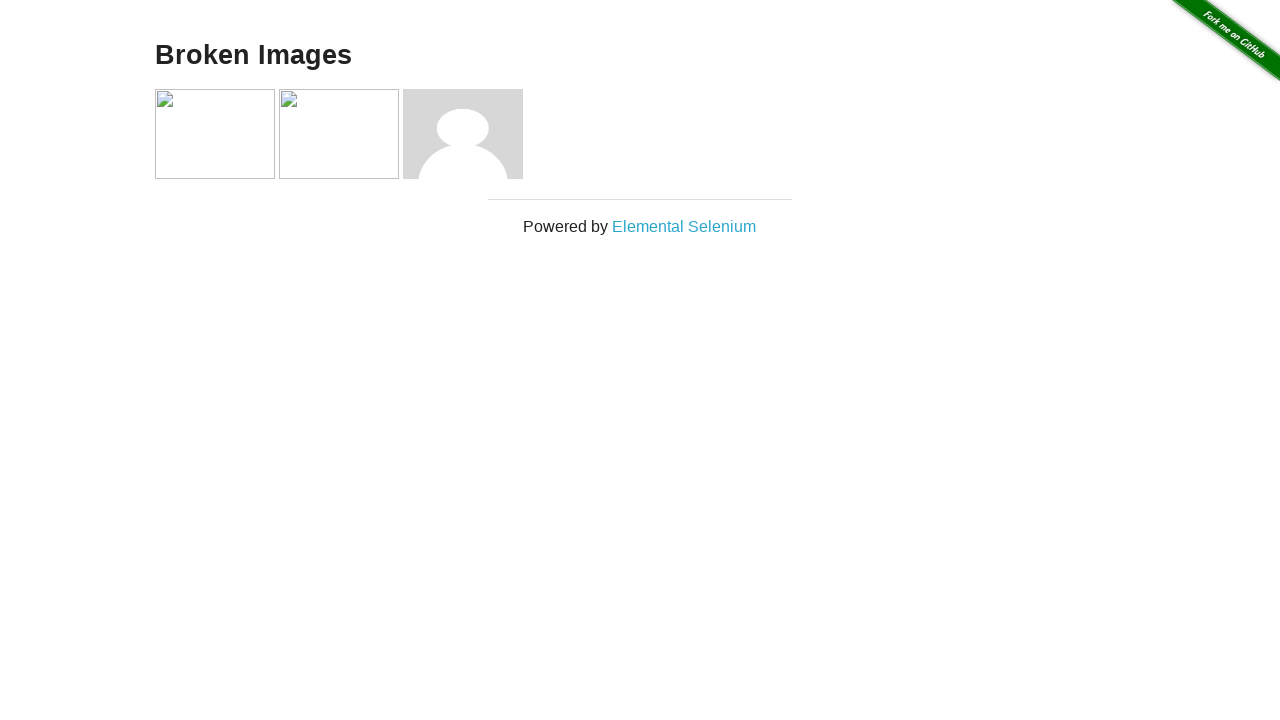

Verified page header text is 'Broken Images'
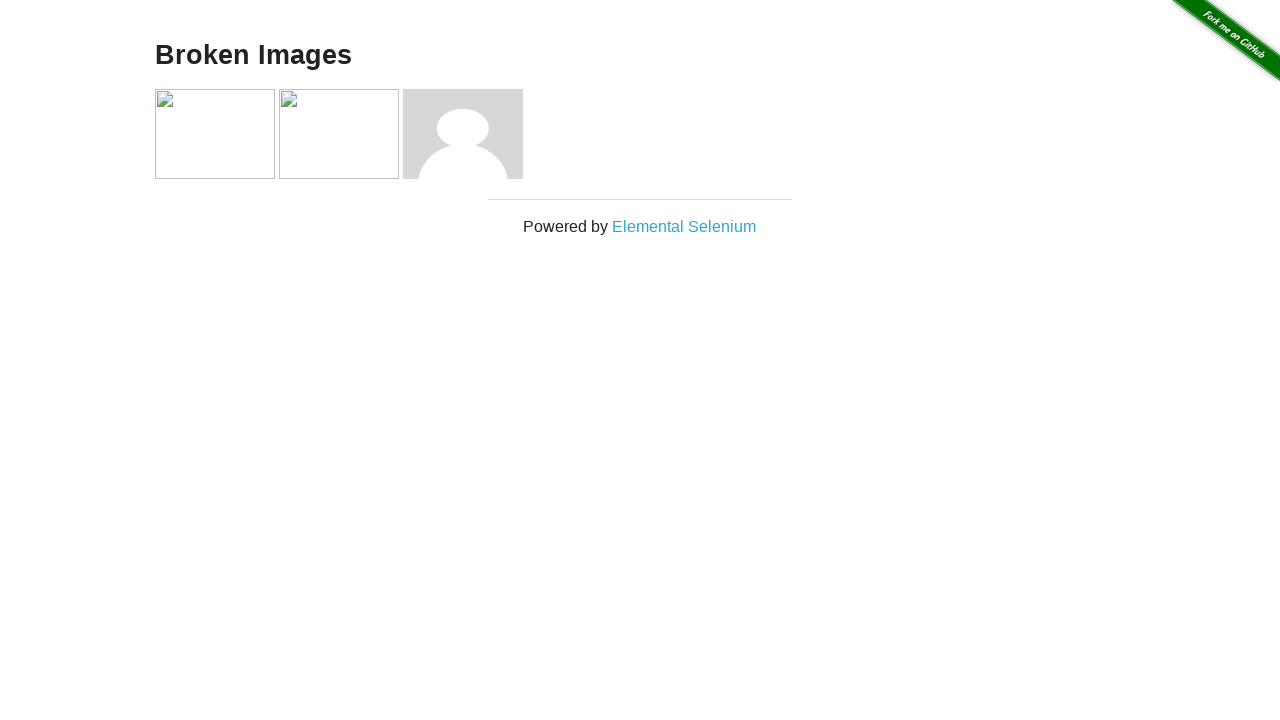

Images on page are present
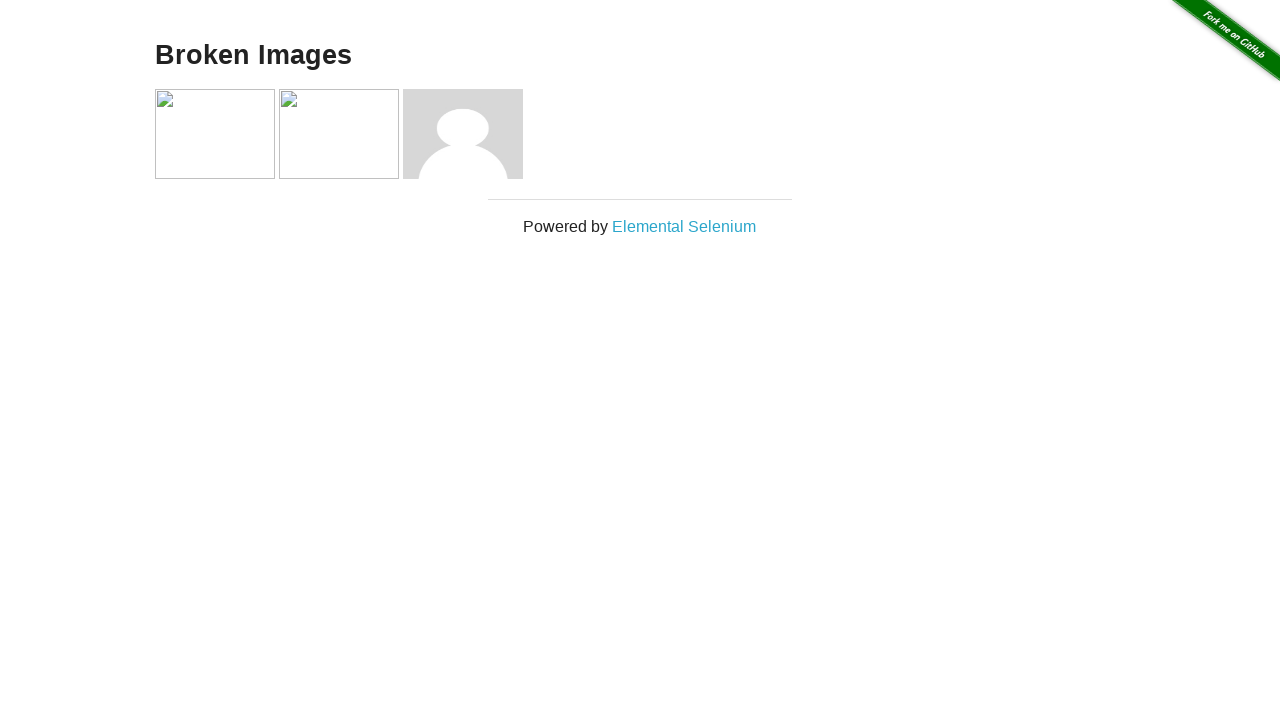

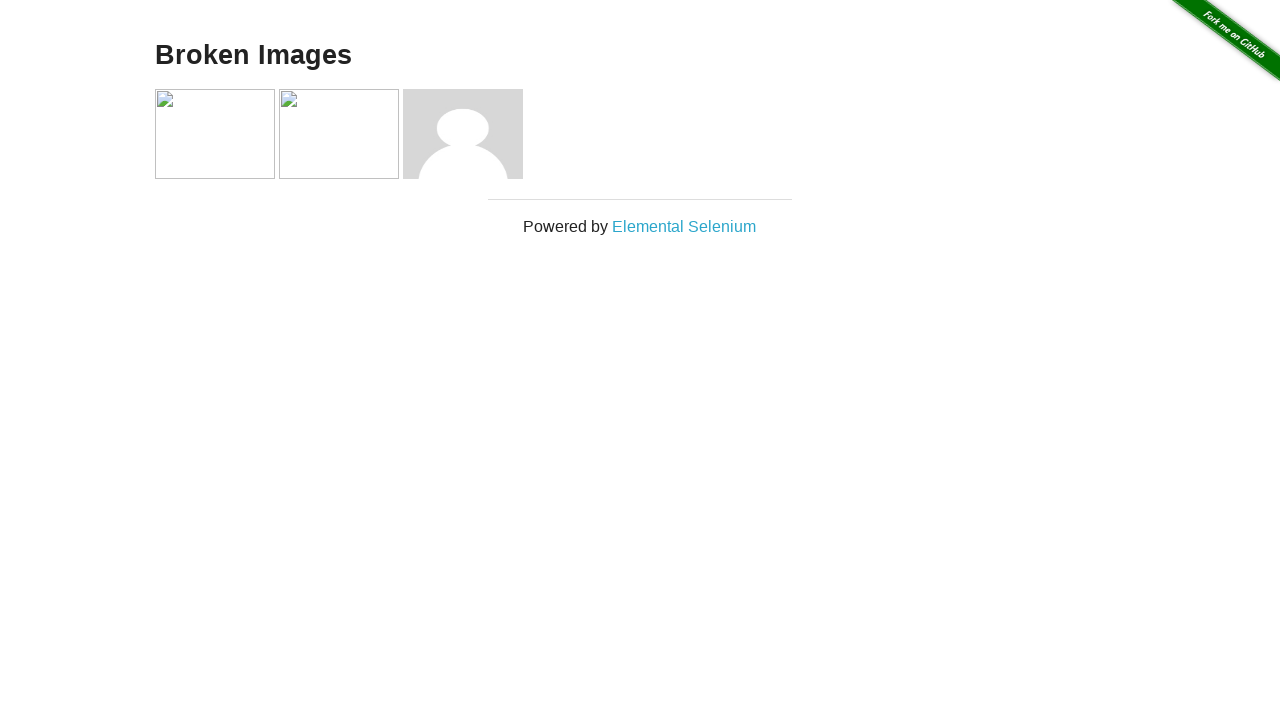